Tests selecting an option from a dropdown by iterating through all options and clicking on the one with matching text, then verifies the selection was successful.

Starting URL: https://the-internet.herokuapp.com/dropdown

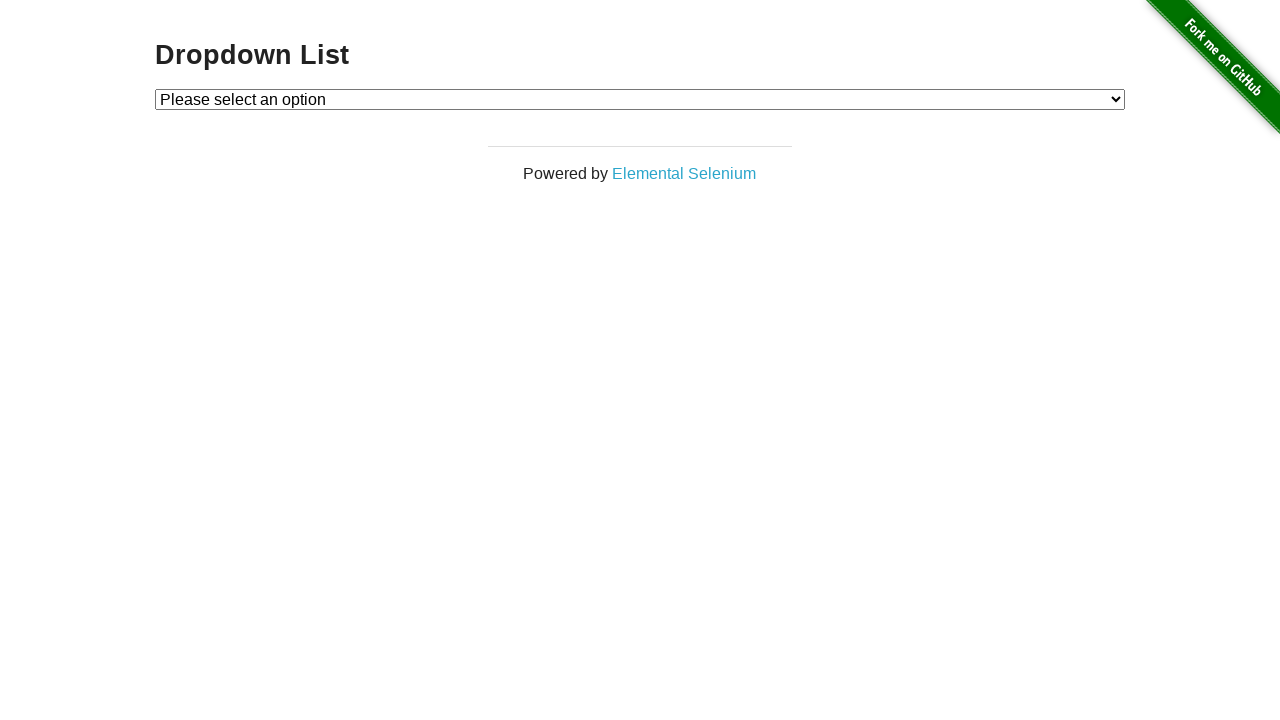

Waited for dropdown element to be present on the page
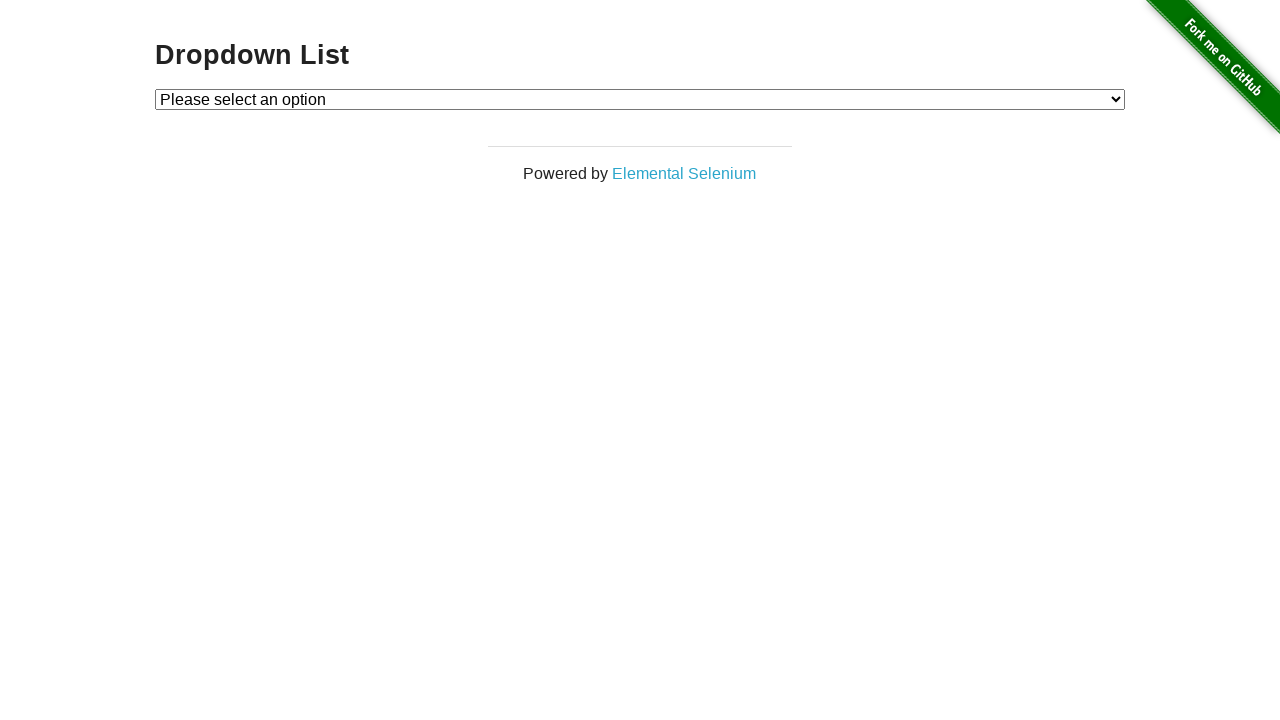

Selected 'Option 1' from the dropdown on #dropdown
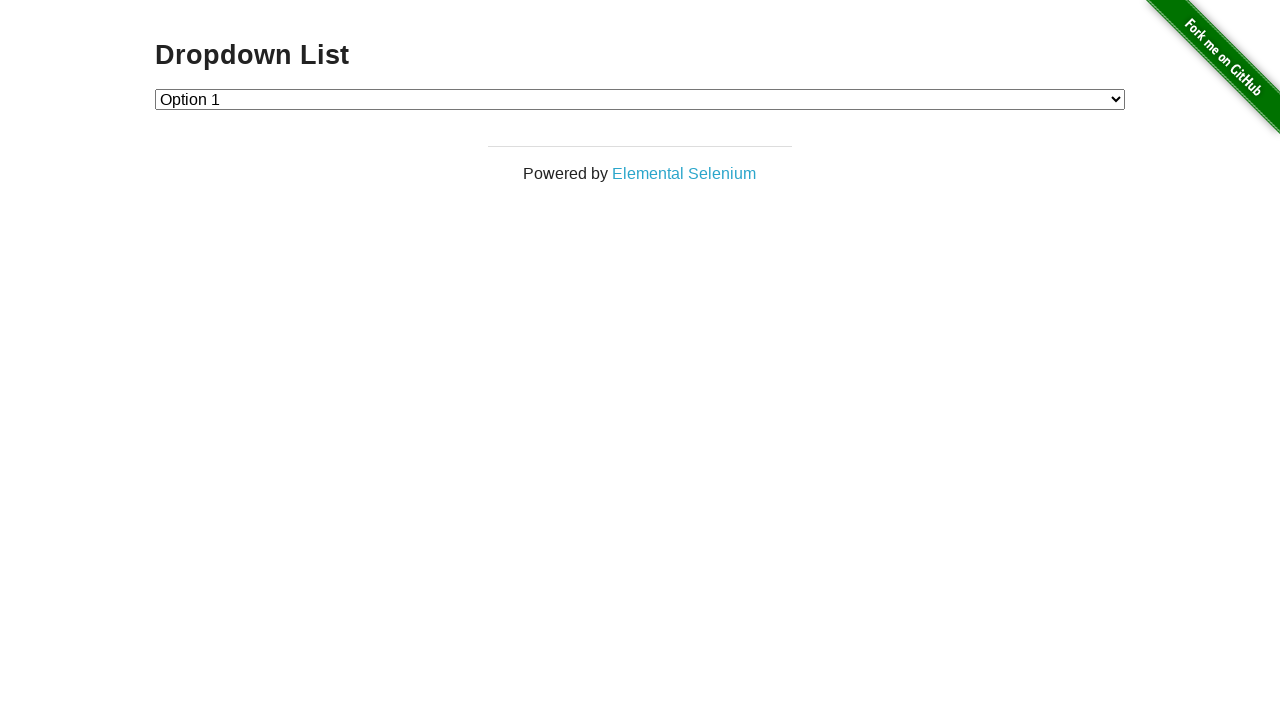

Retrieved the selected value from the dropdown
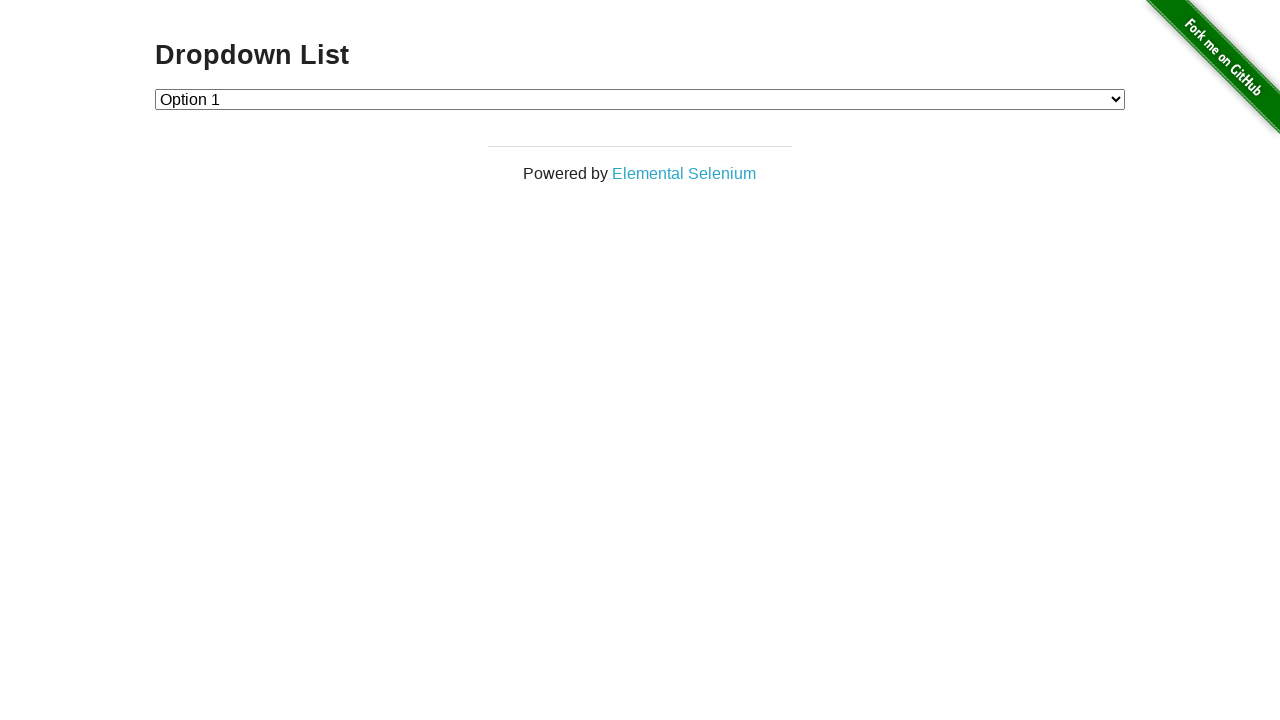

Verified that dropdown selection is correct with value '1'
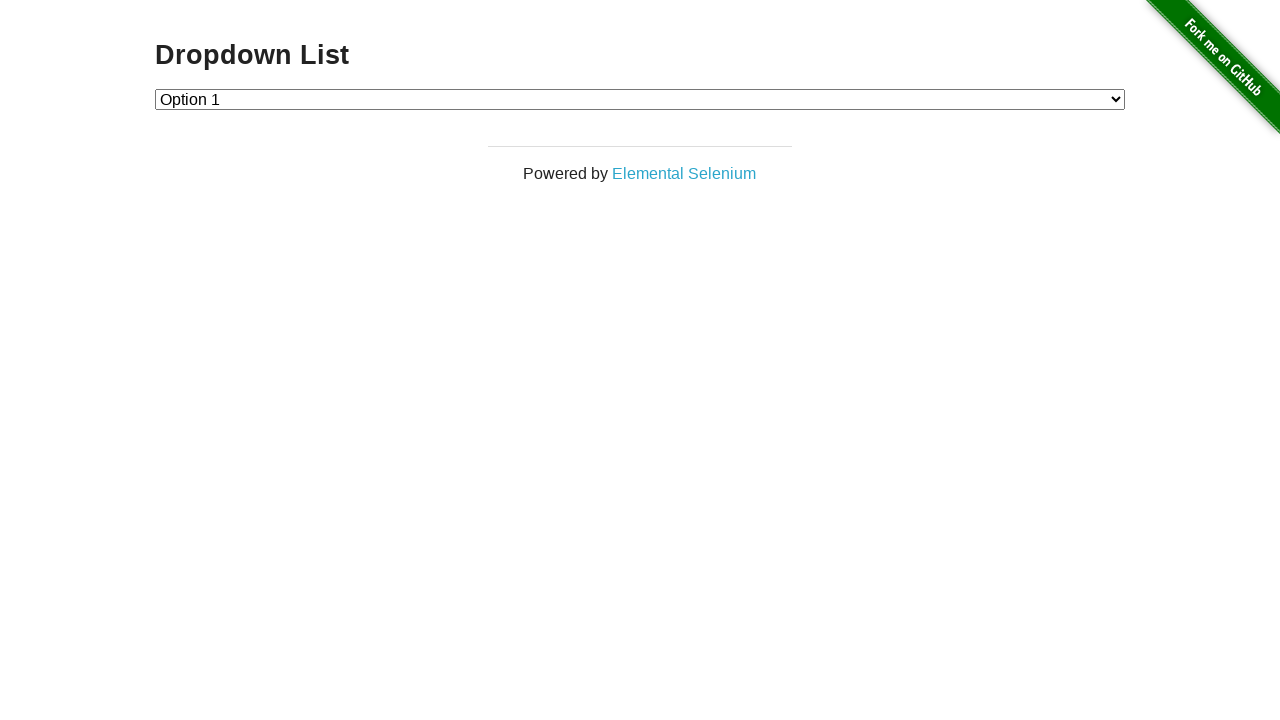

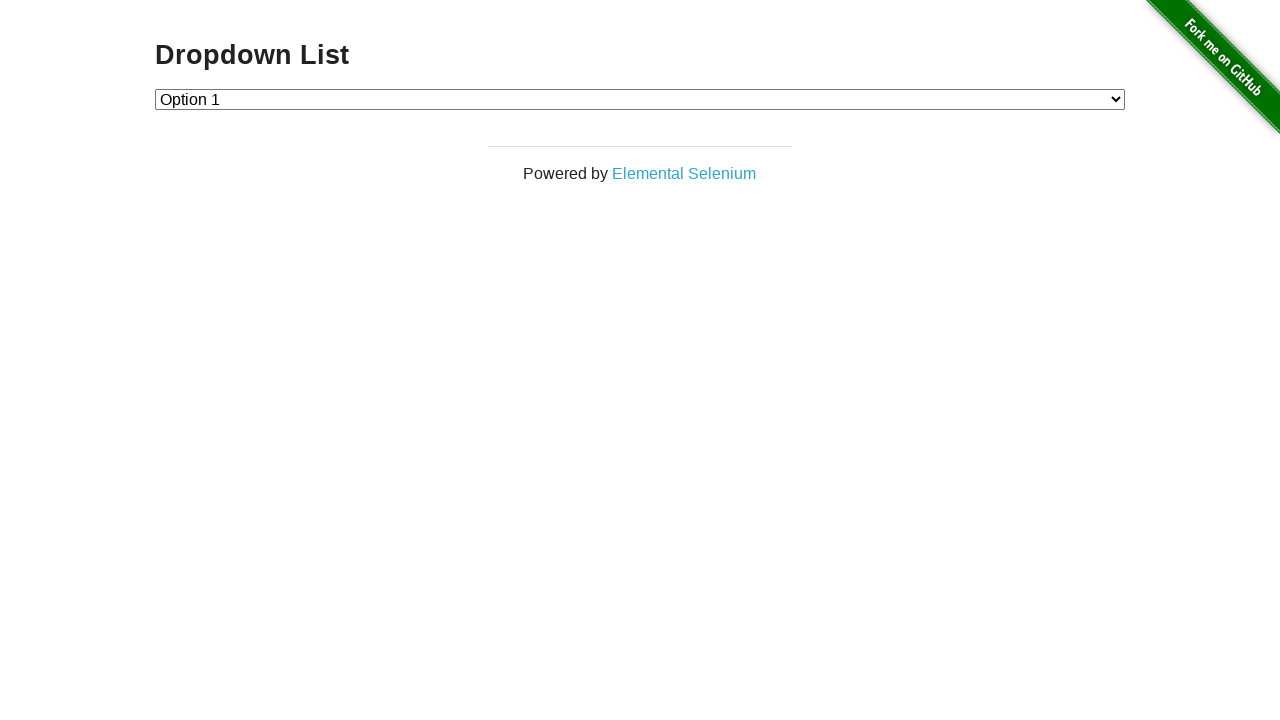